Tests dynamic loading page where an element is hidden initially, clicks Start button and waits for the finish text to appear, then verifies the displayed text.

Starting URL: http://the-internet.herokuapp.com/dynamic_loading/1

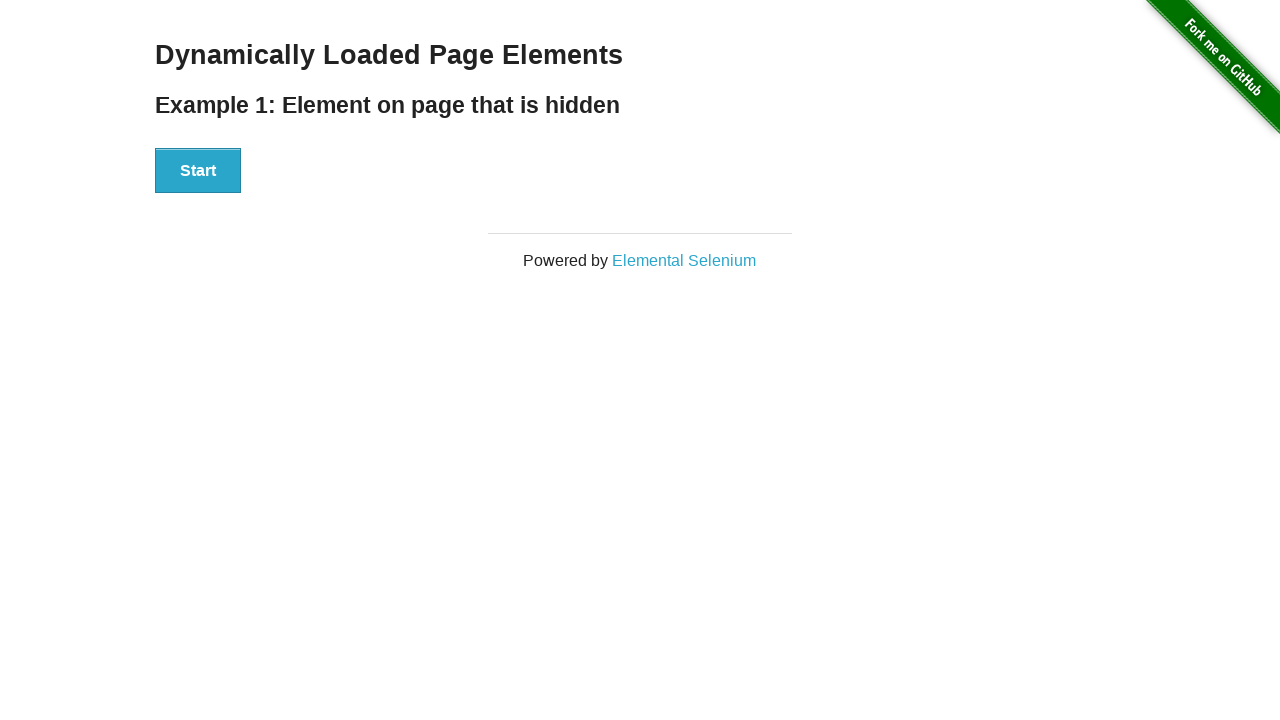

Clicked the Start button at (198, 171) on #start button
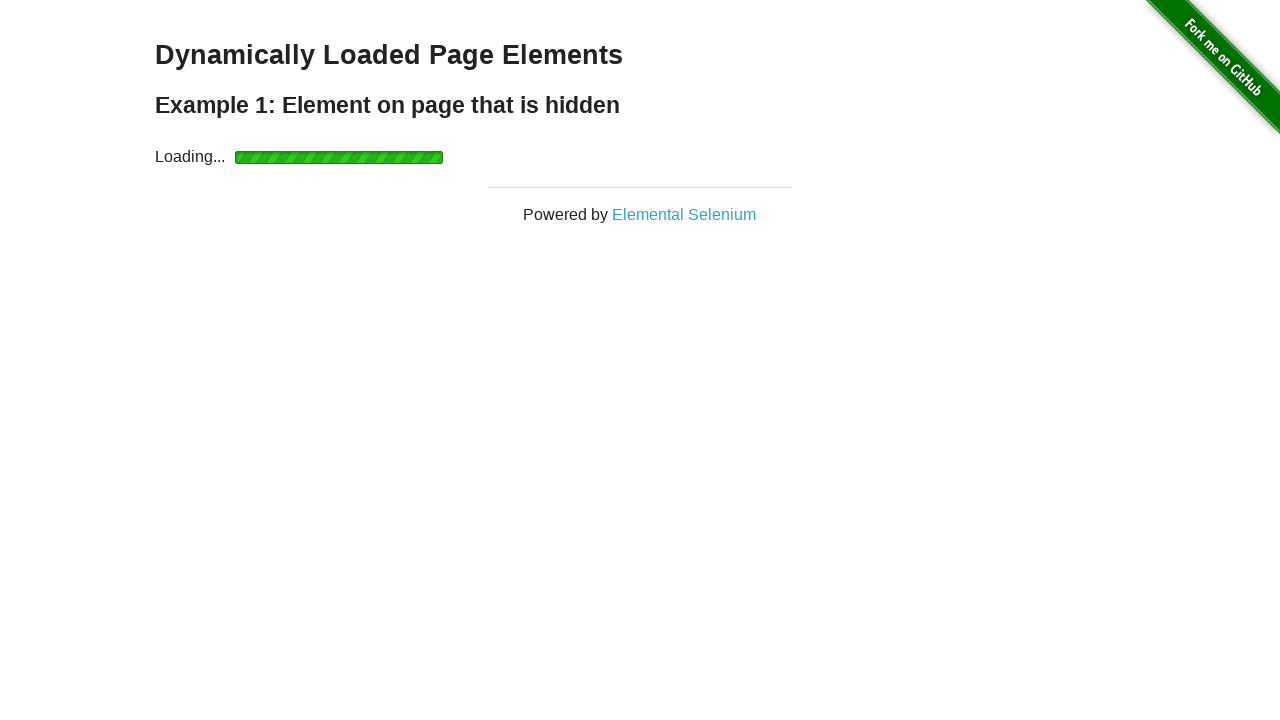

Waited for finish element to become visible
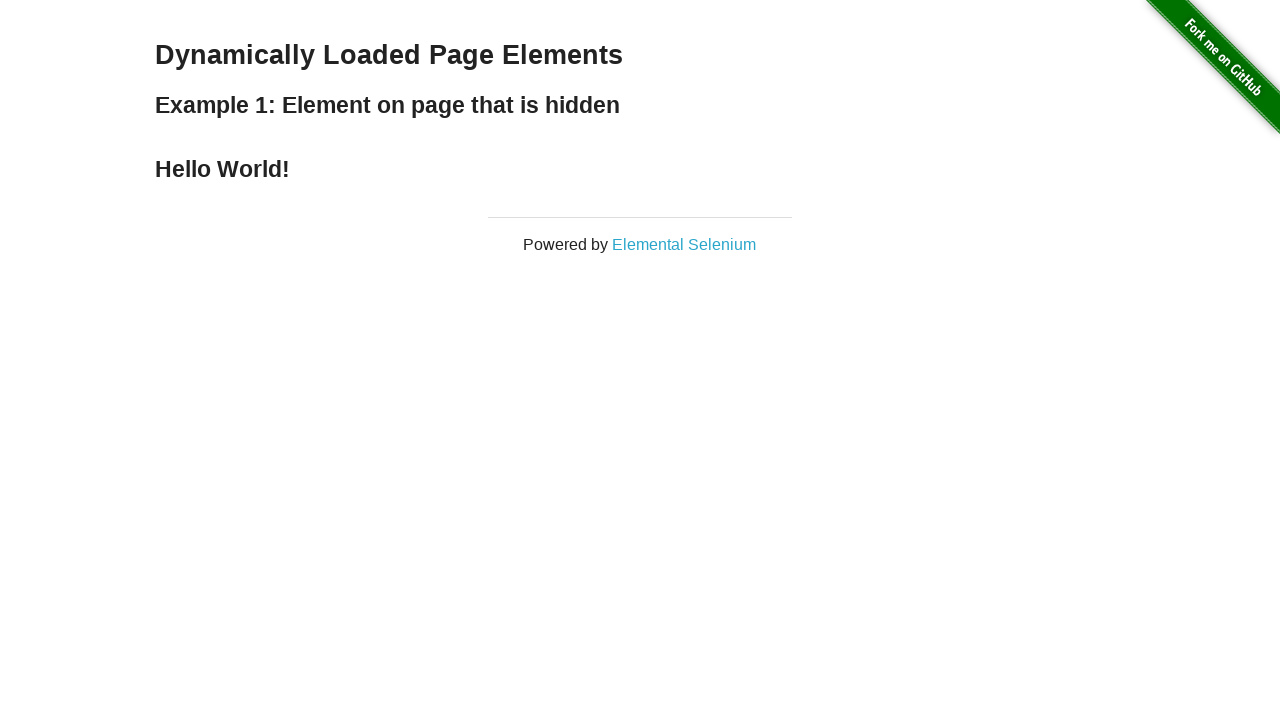

Verified finish text displays 'Hello World!'
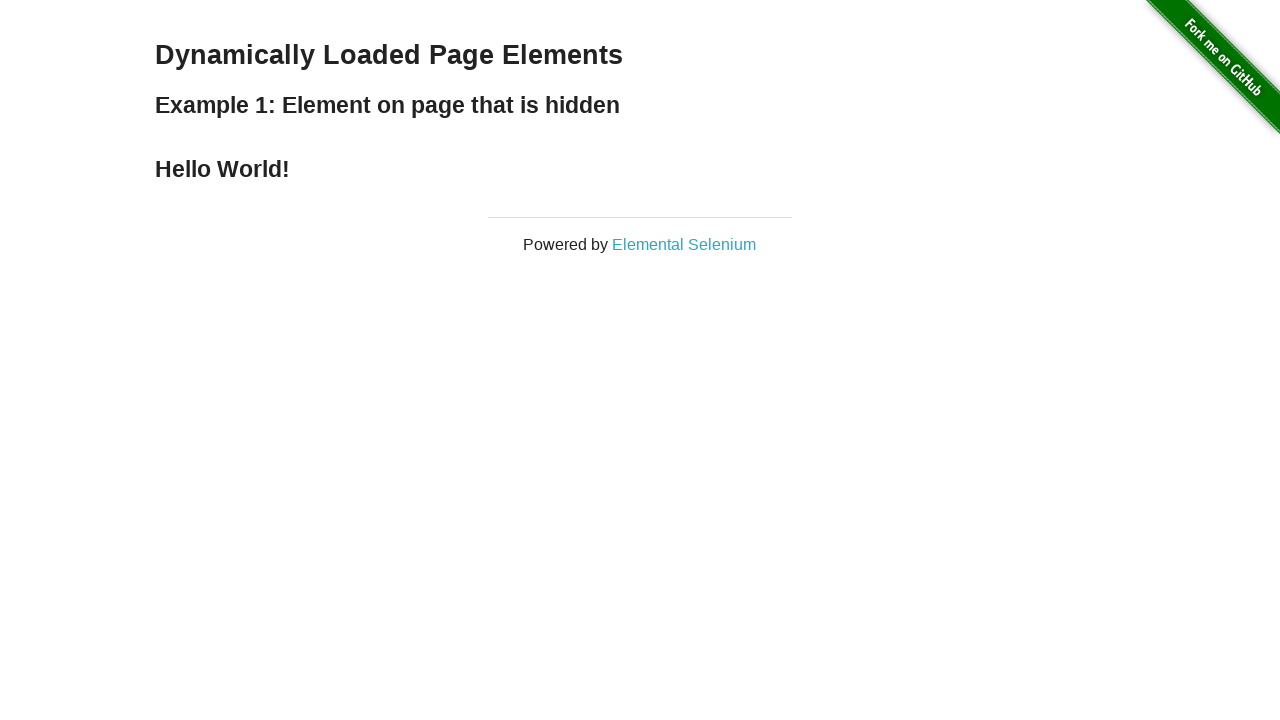

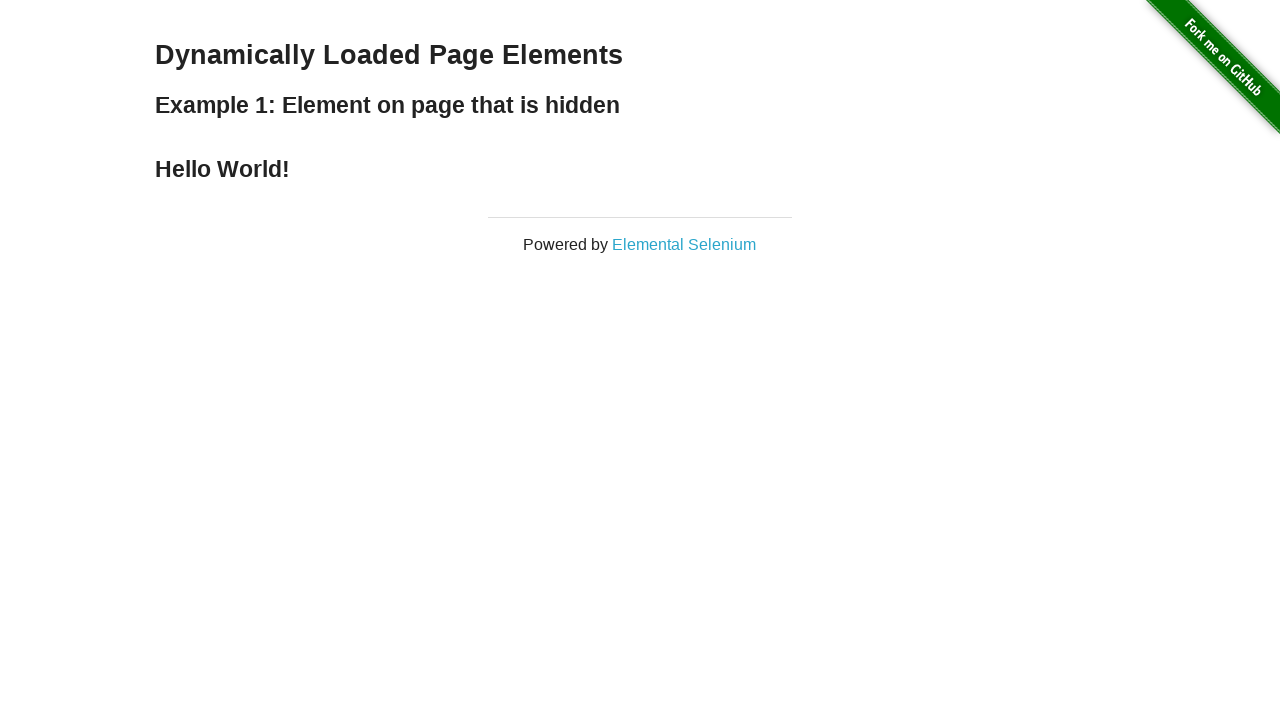